Tests autocomplete suggestion functionality by typing a partial country name and selecting from the dropdown suggestions

Starting URL: https://rahulshettyacademy.com/AutomationPractice/

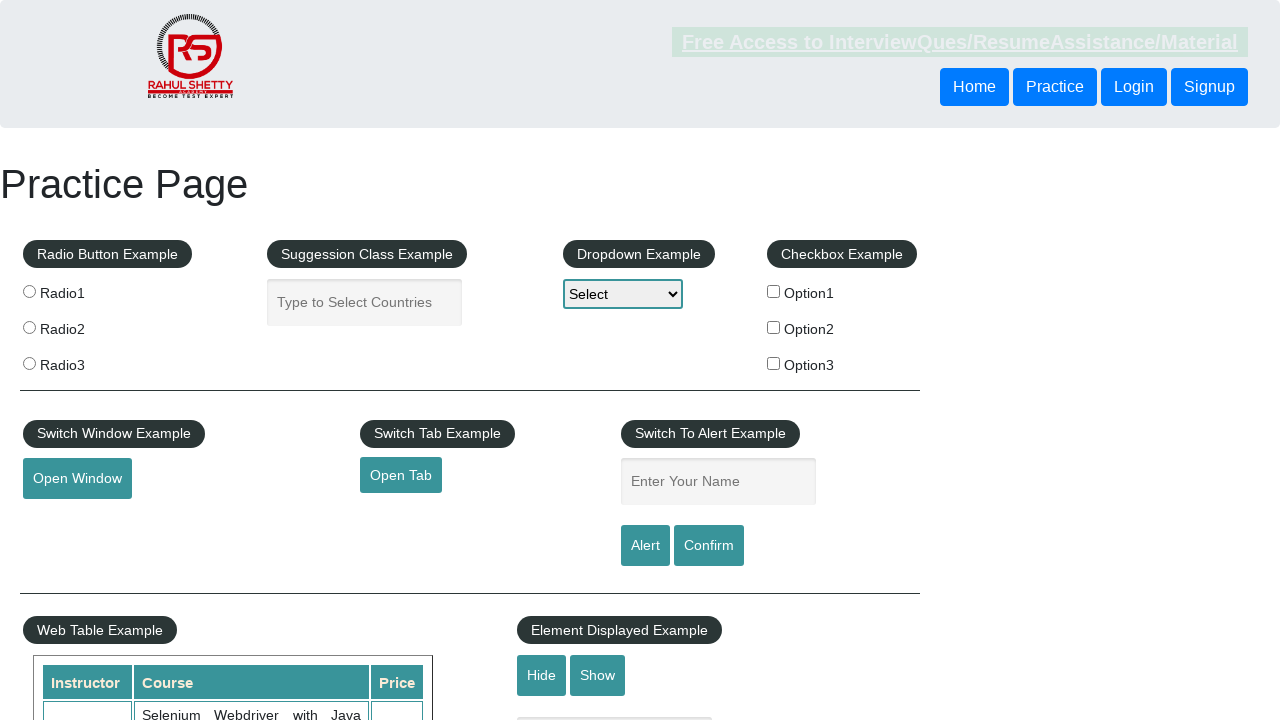

Typed 'Russ' in autocomplete field to trigger suggestions on #autocomplete
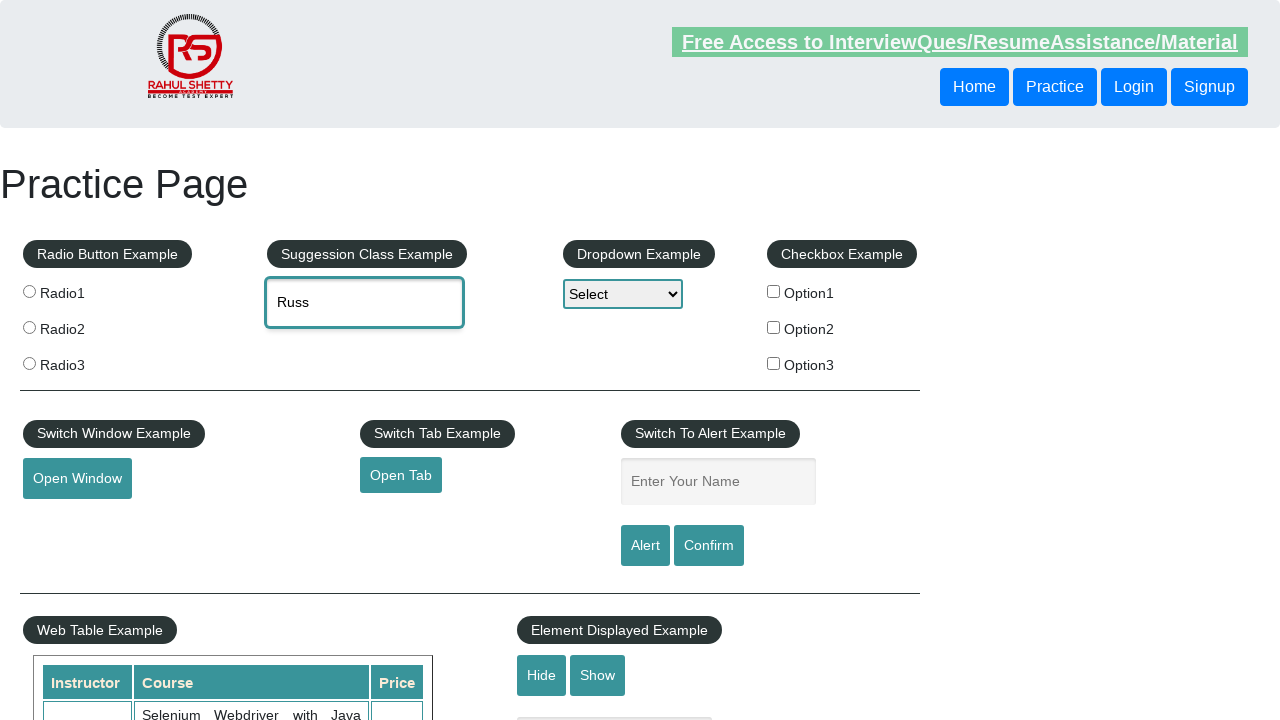

Autocomplete suggestions dropdown appeared
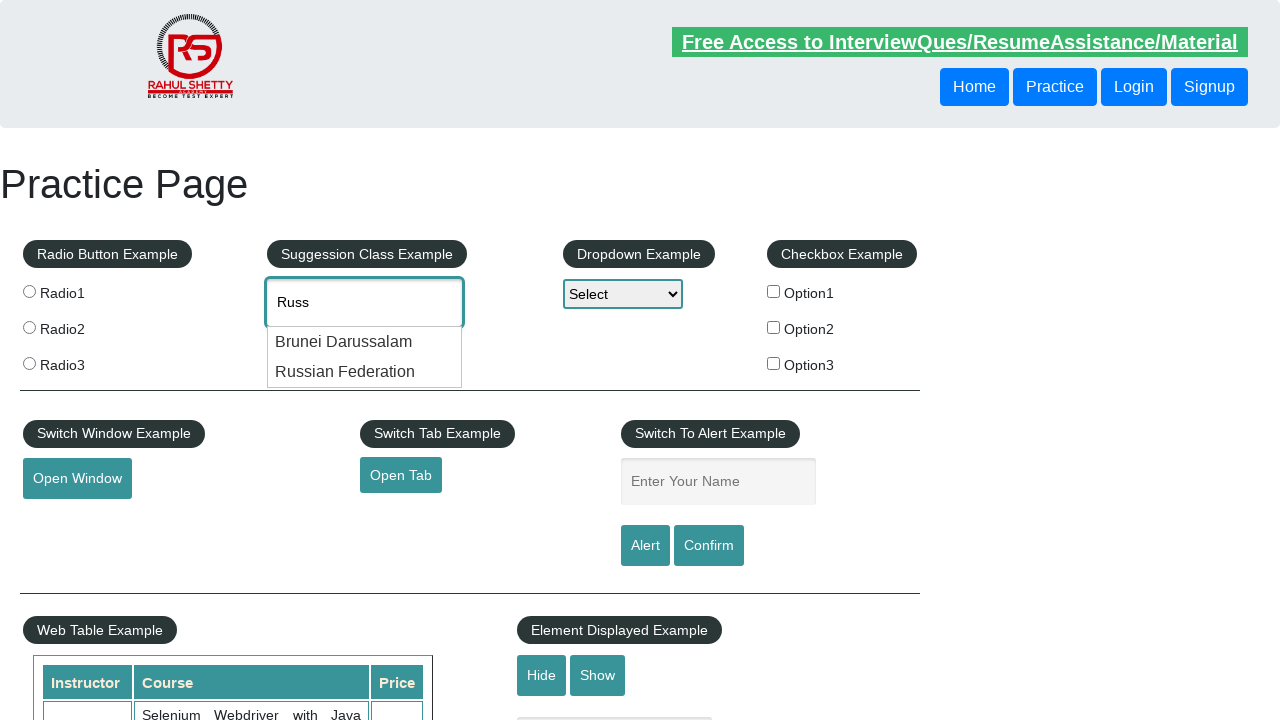

Selected 'Russian Federation' from autocomplete suggestions at (365, 372) on li.ui-menu-item div:has-text('Russian Federation')
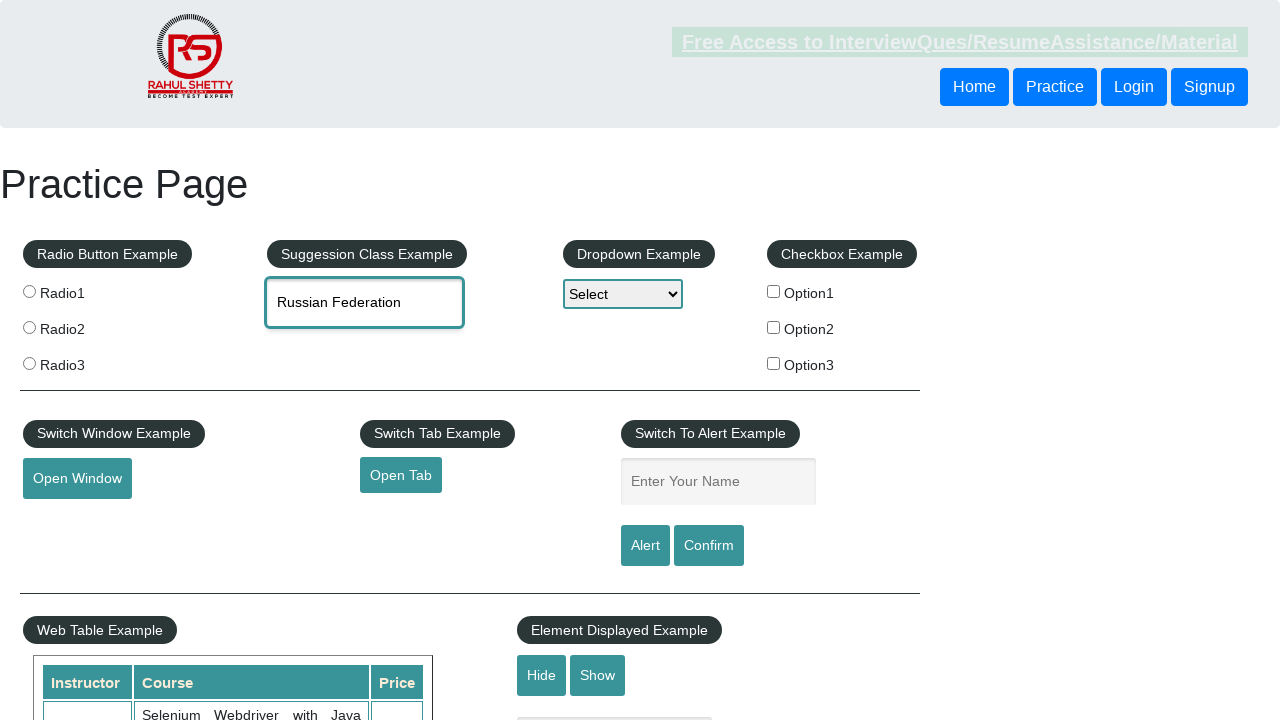

Autocomplete field populated with 'Russian Federation' value
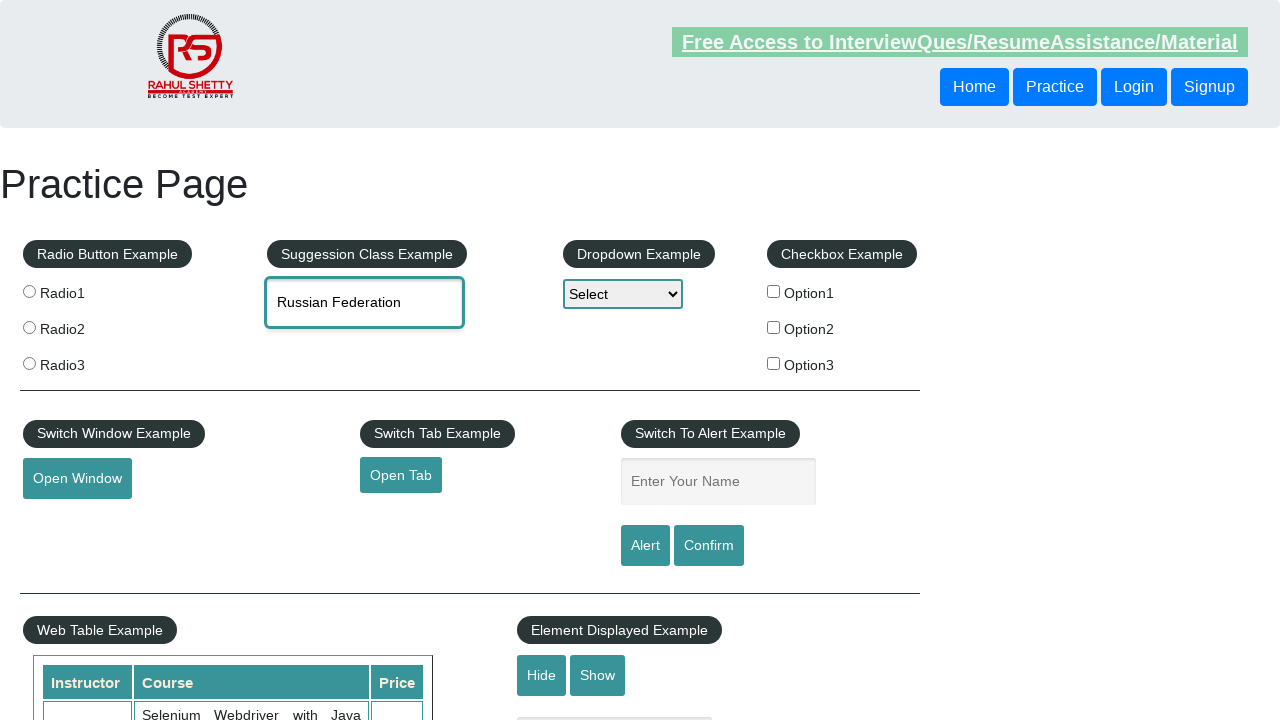

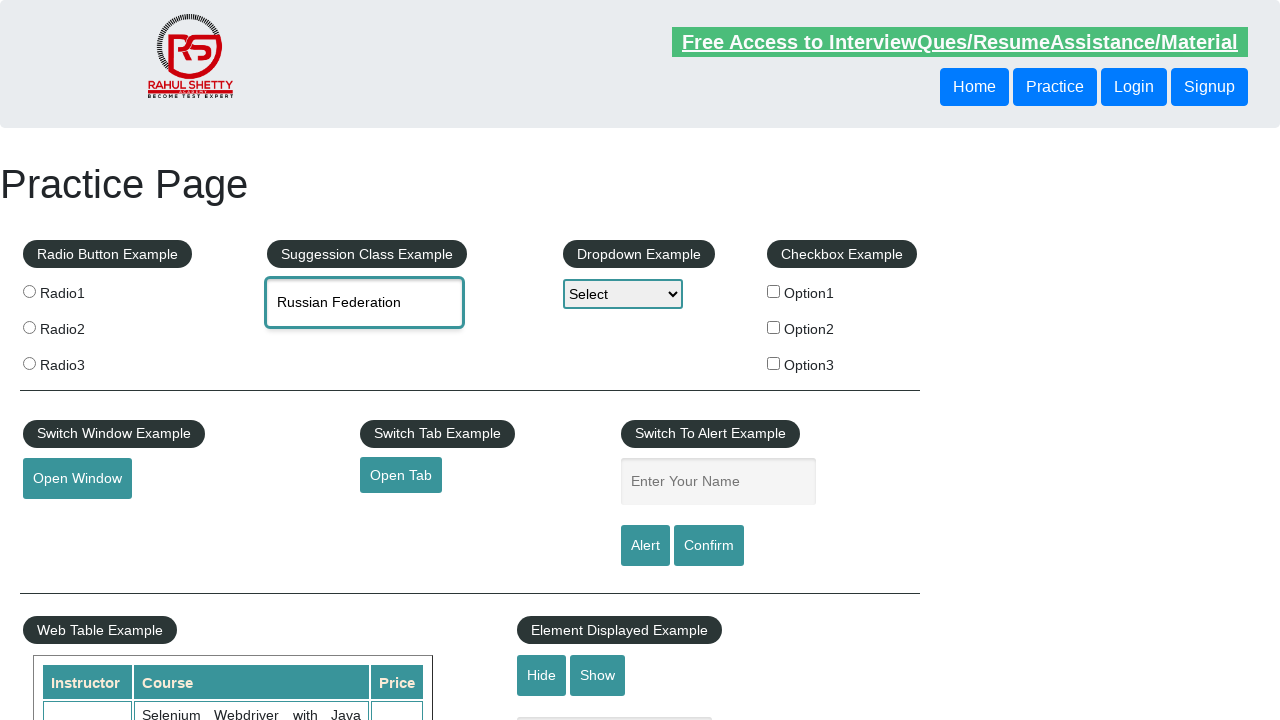